Navigates to a static testing site and verifies the h1 element is present on the page

Starting URL: https://estivalet.github.io/robot-static-testing-site/admin/index.html

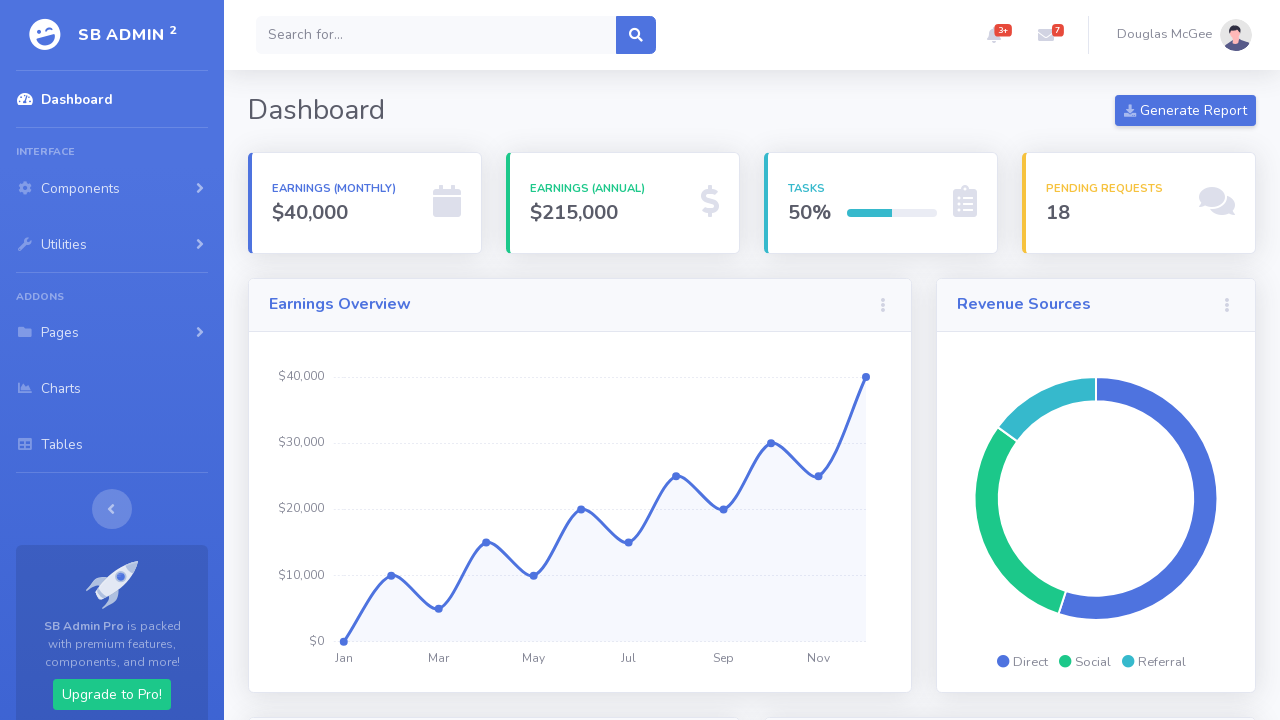

Navigated to static testing site admin page
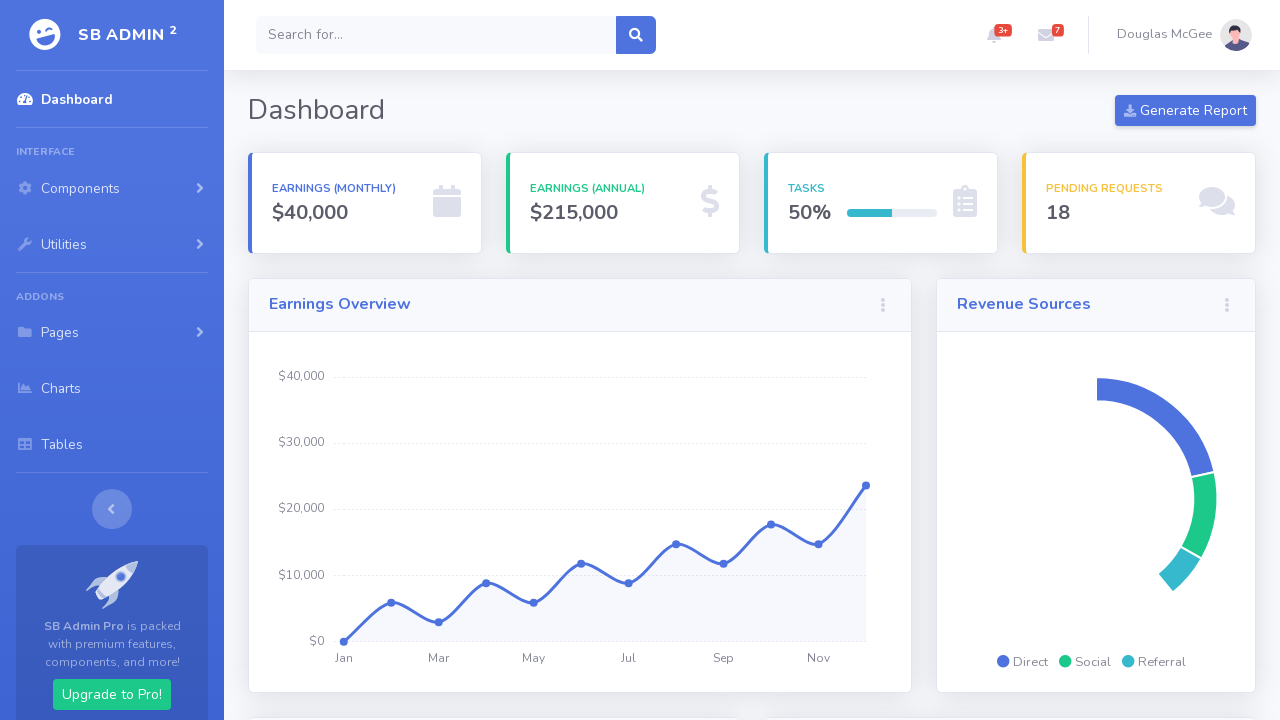

Waited for h1 element to be present on page
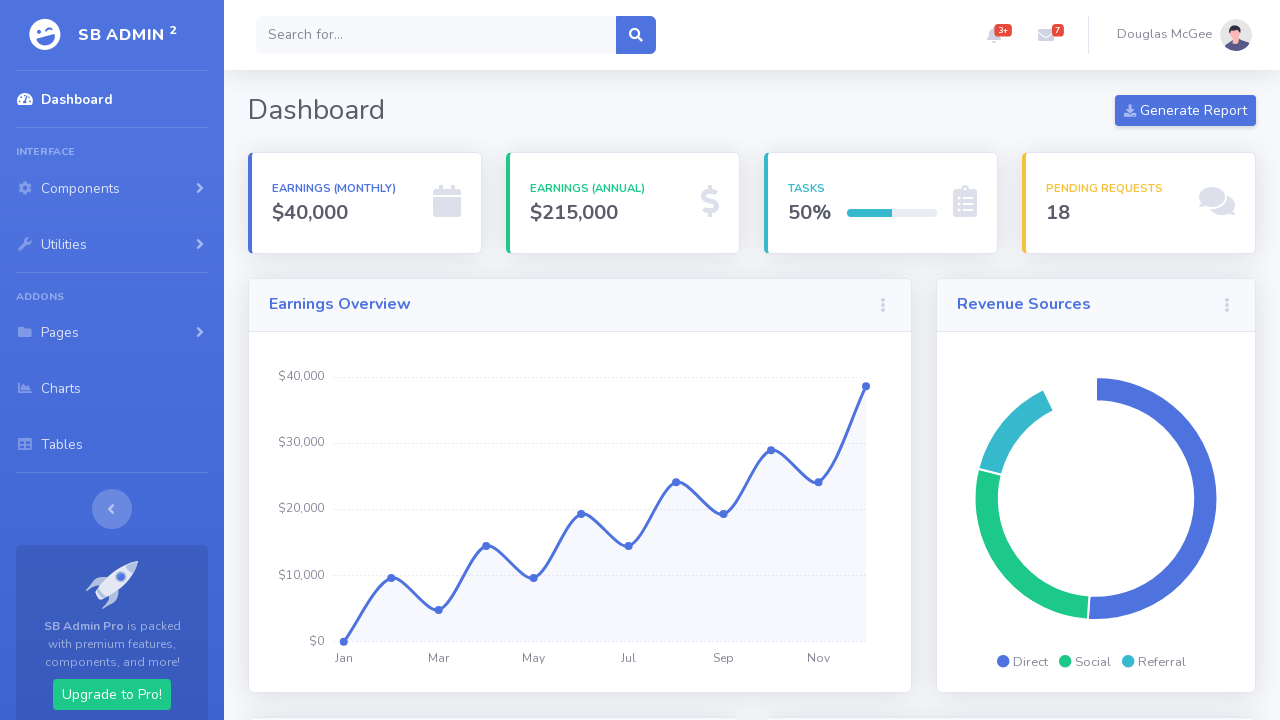

Located the first h1 element on the page
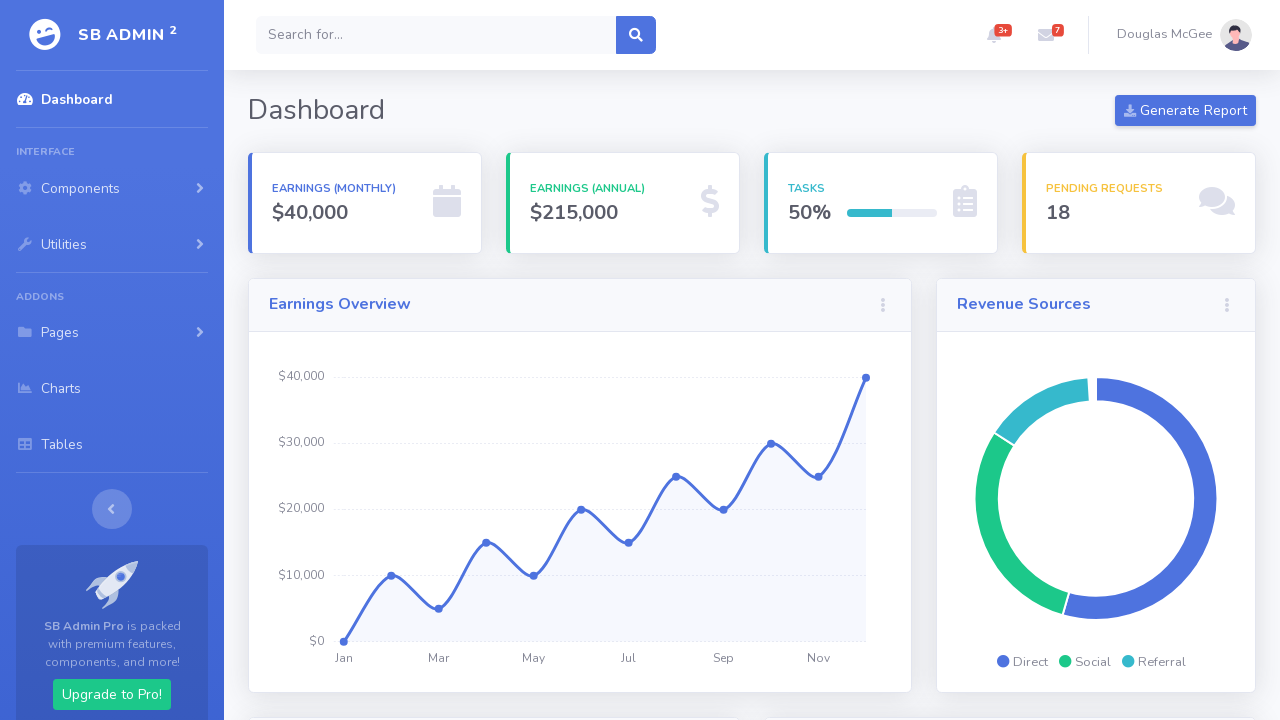

Verified h1 element is visible
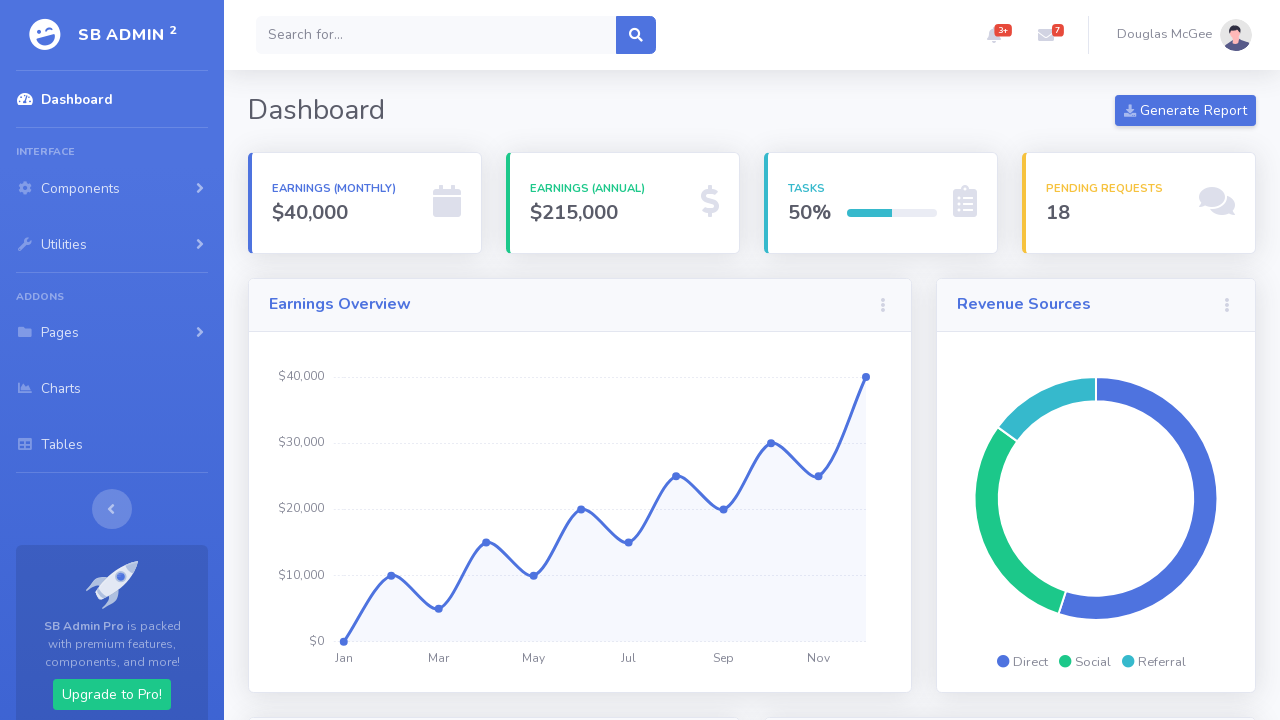

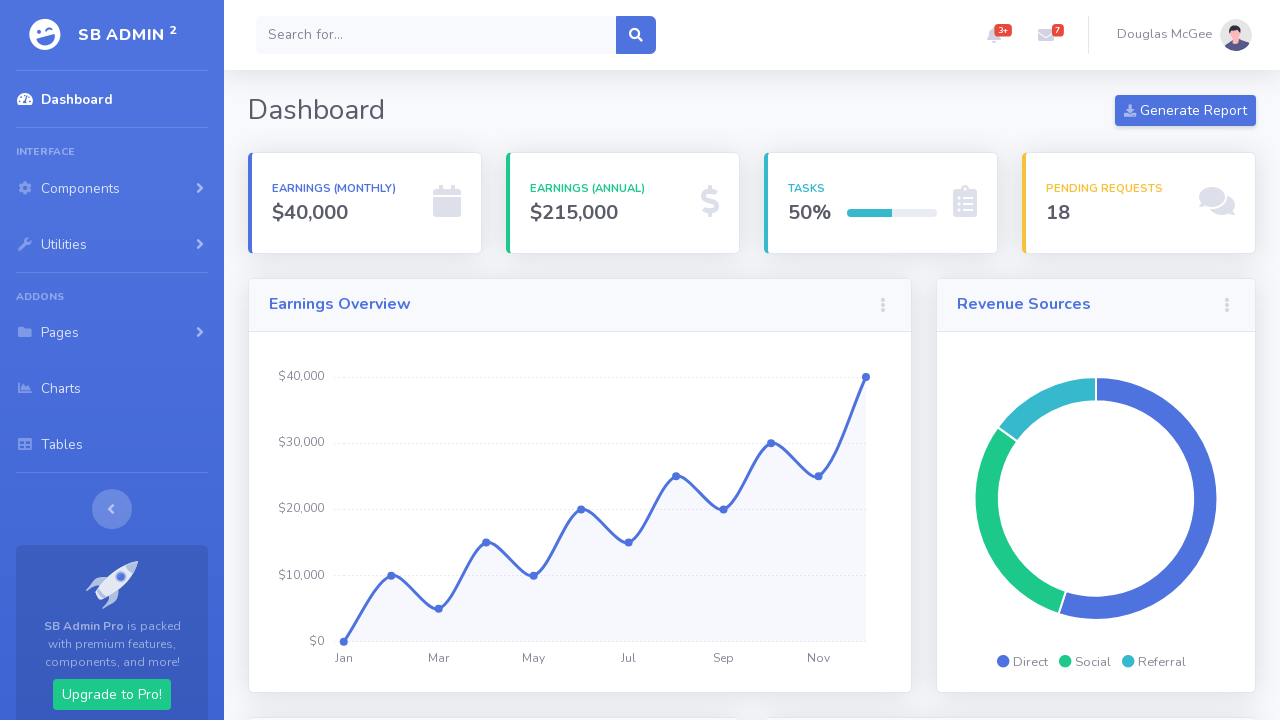